Tests basic JavaScript alert by clicking the alert button and accepting the dialog

Starting URL: https://testpages.eviltester.com/styled/alerts/alert-test.html

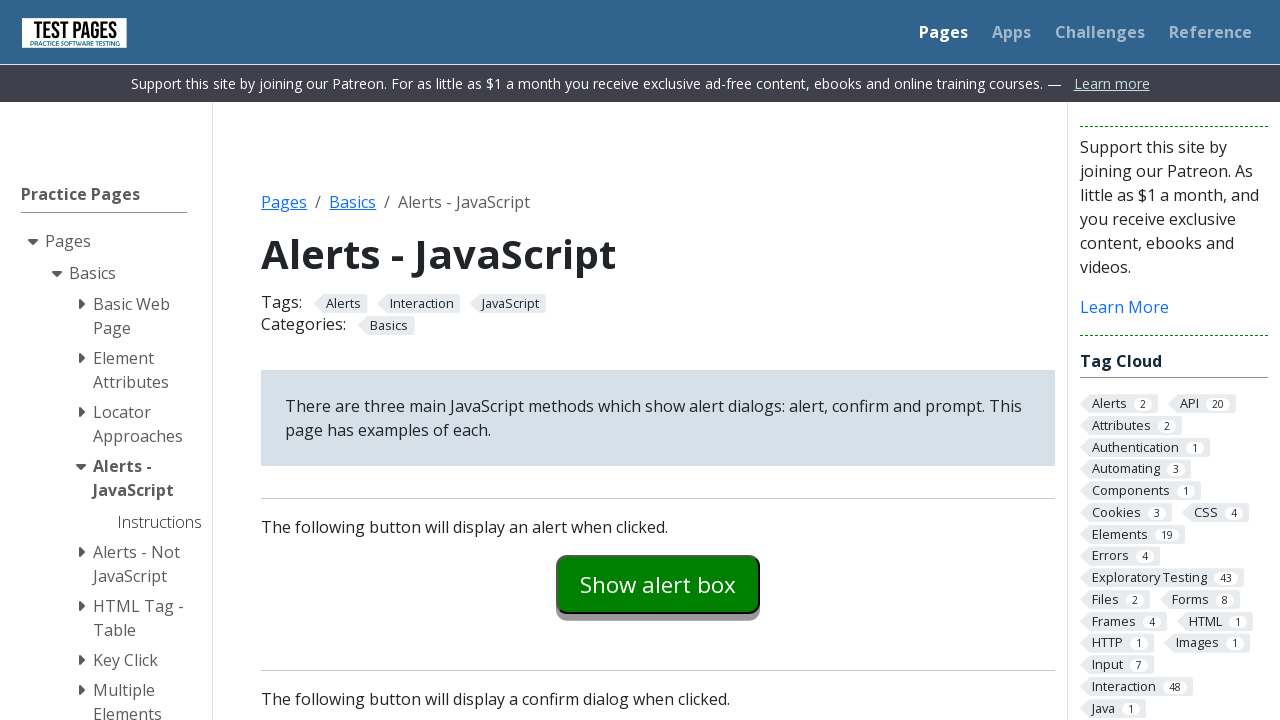

Set up dialog handler to automatically accept alerts
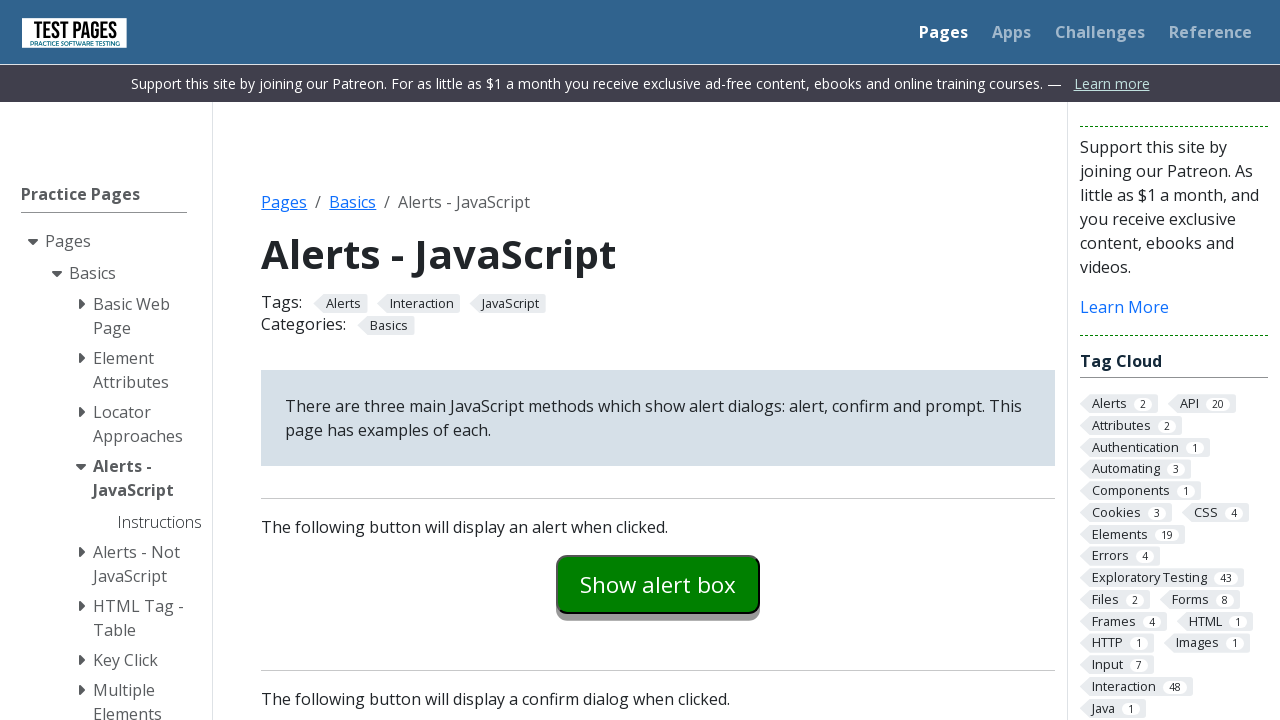

Clicked alert example button at (658, 584) on #alertexamples
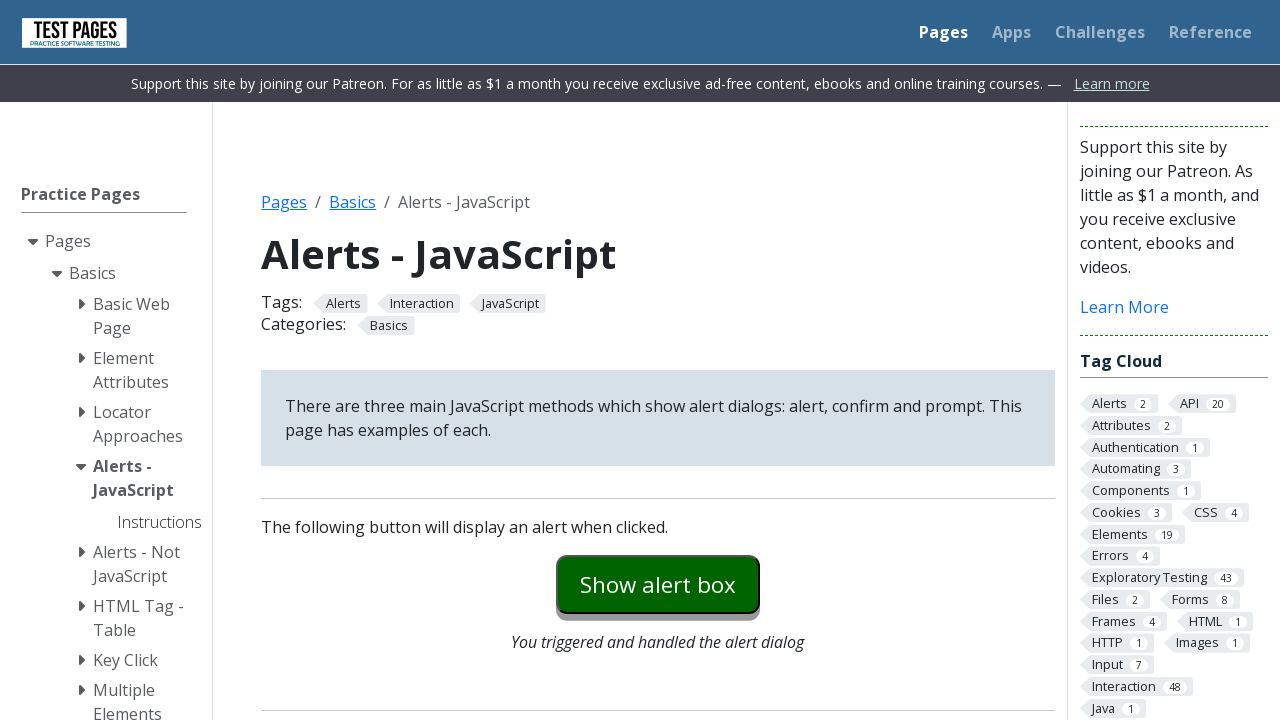

Alert dialog was accepted and explanation text appeared
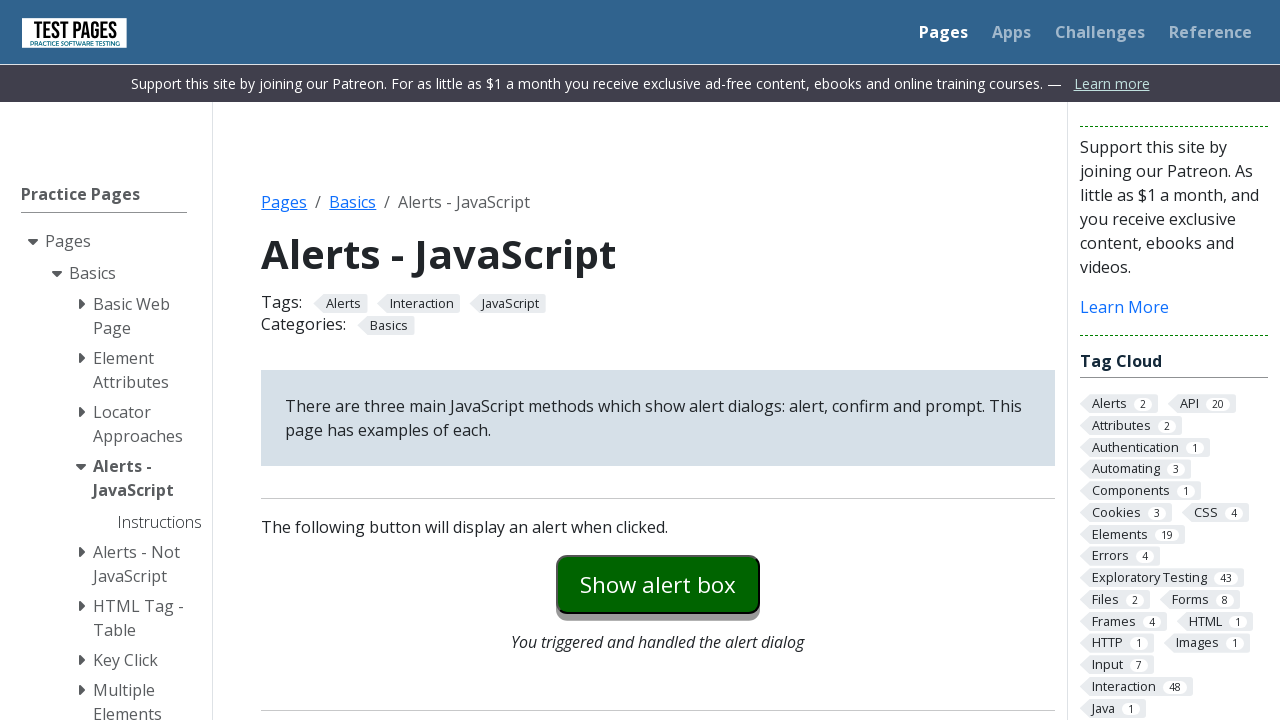

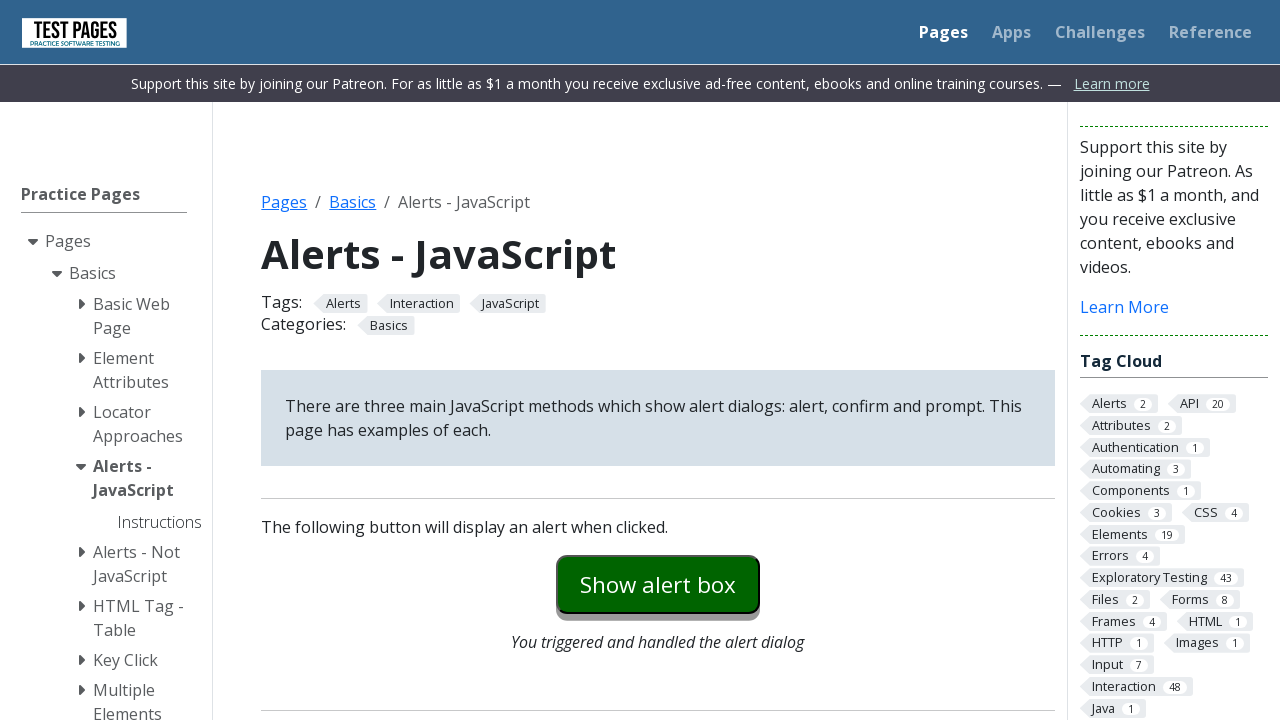